Tests hover functionality by hovering over an avatar image and verifying that the hidden caption/user information becomes visible.

Starting URL: http://the-internet.herokuapp.com/hovers

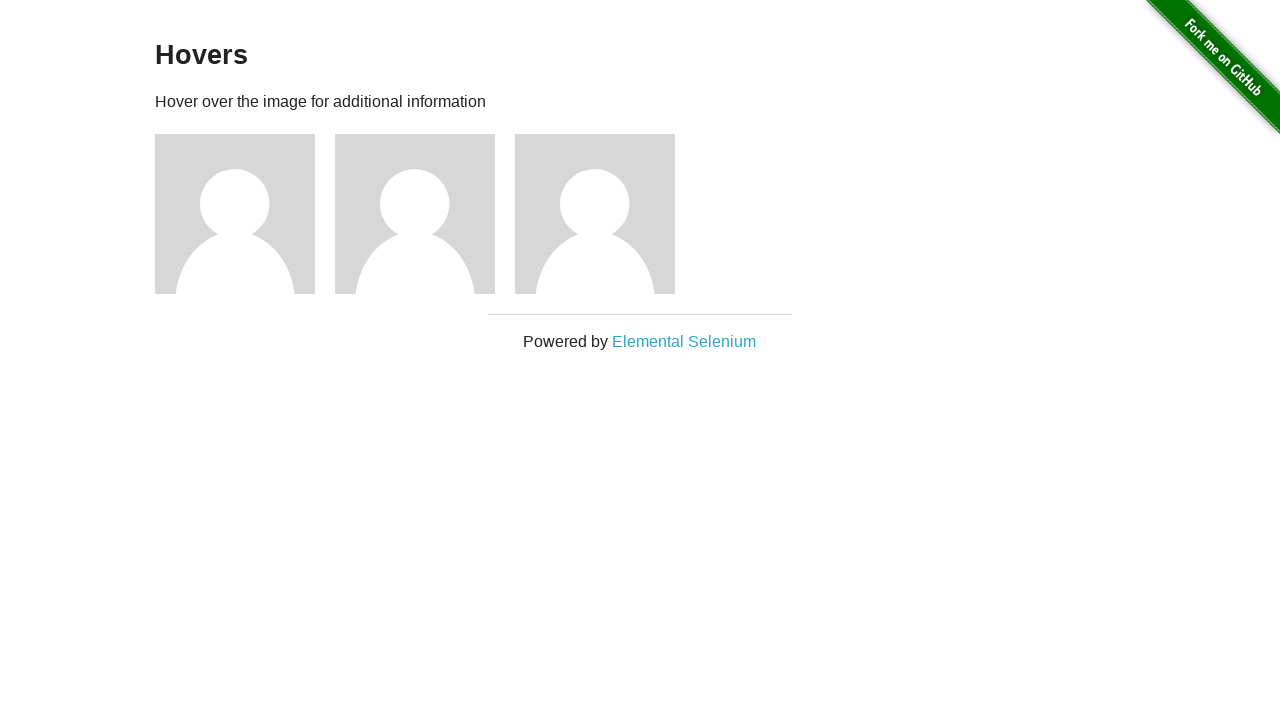

Located first avatar figure element
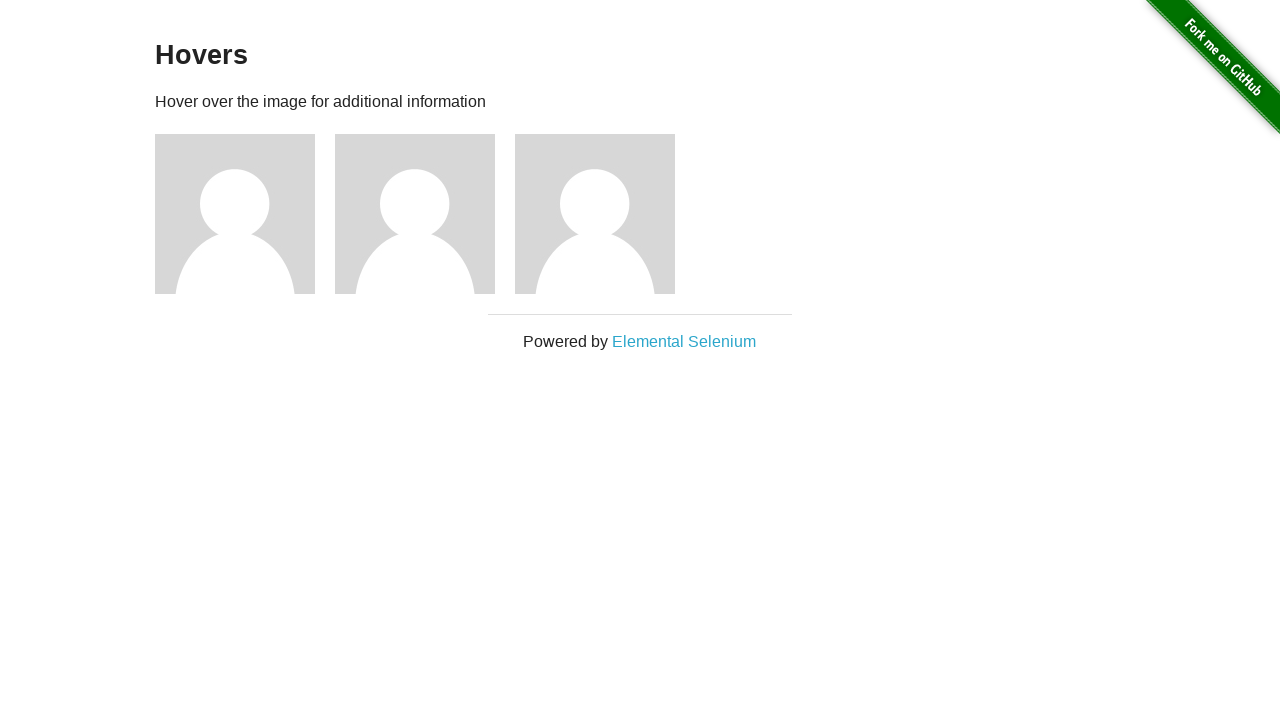

Hovered over avatar image to reveal hidden caption at (245, 214) on .figure >> nth=0
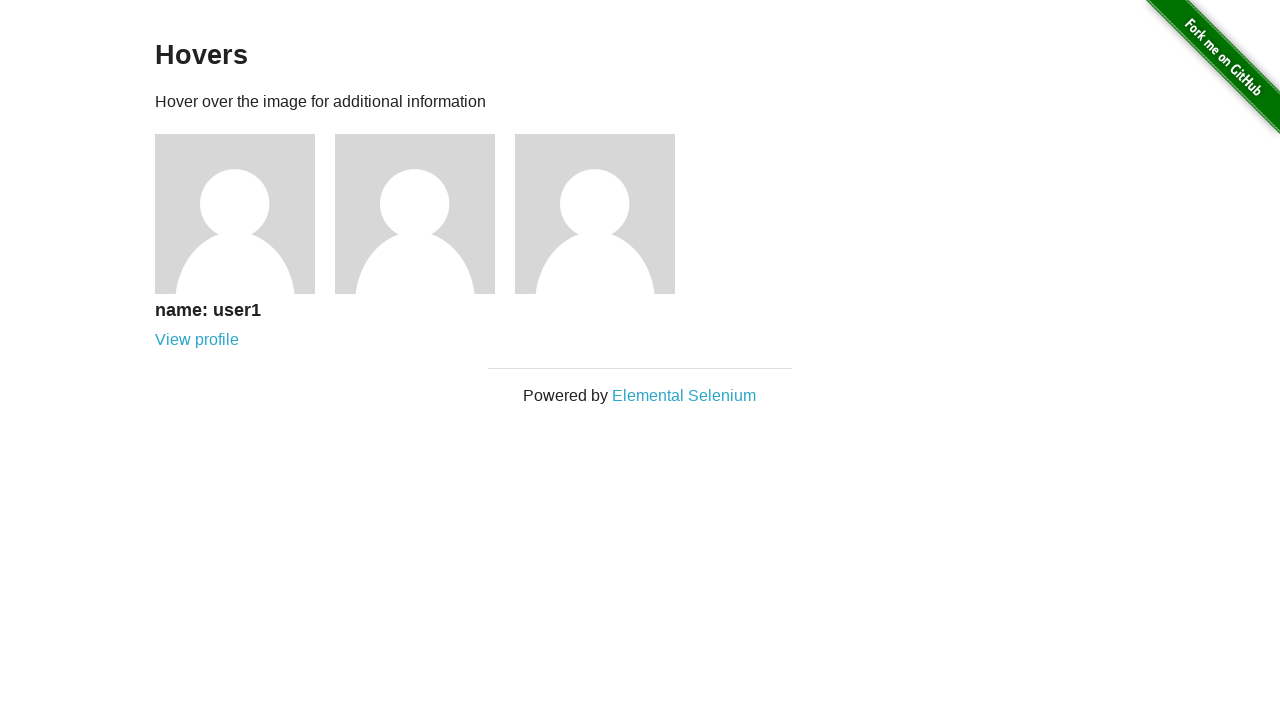

Caption became visible after hover action
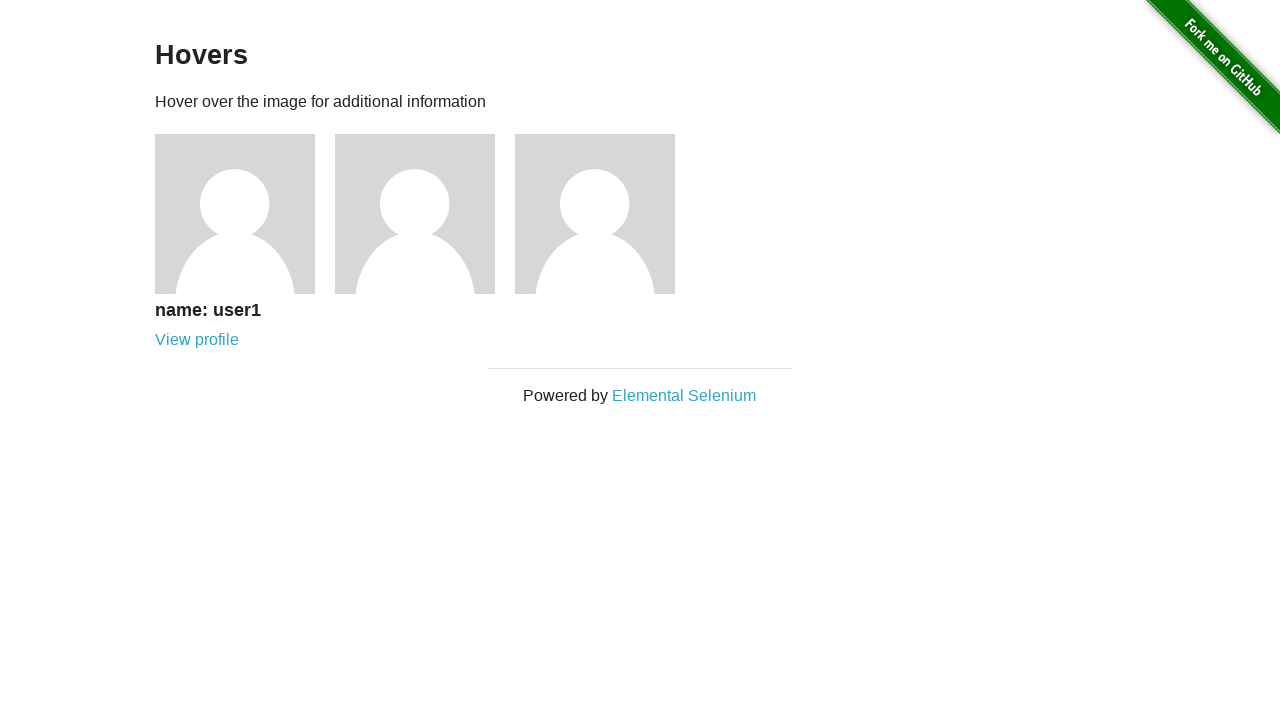

Verified caption is visible and user information is displayed
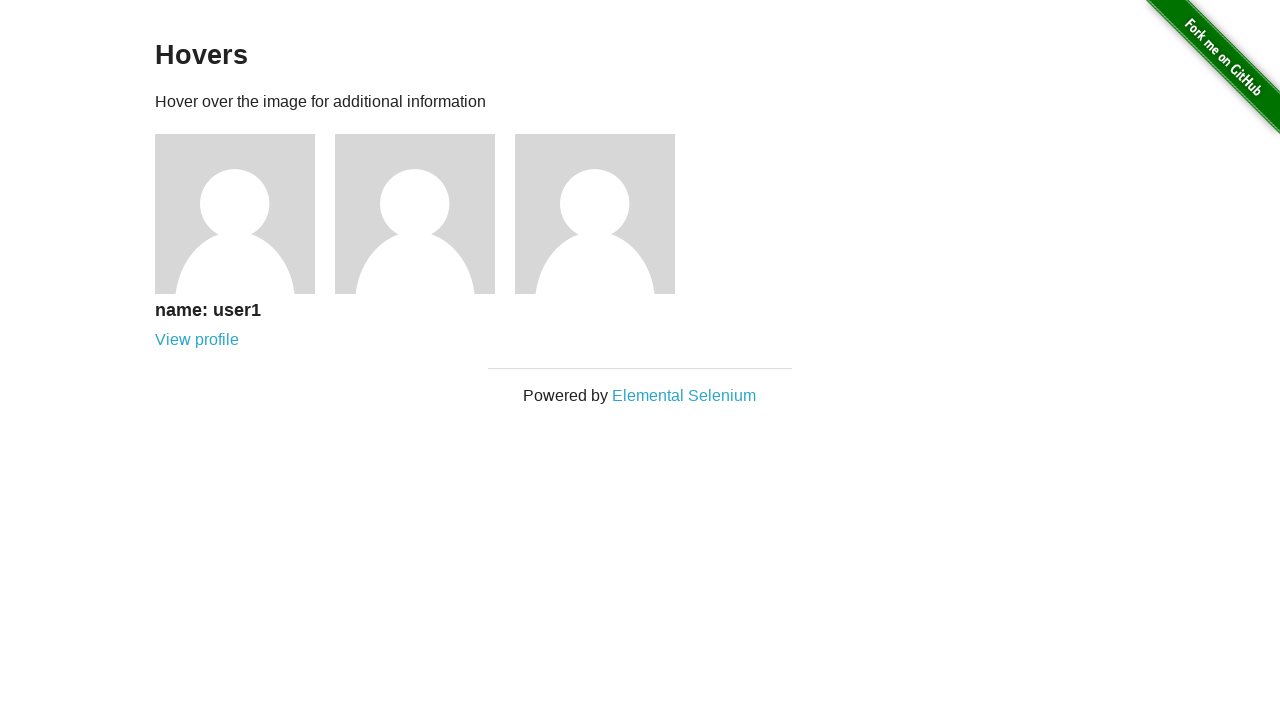

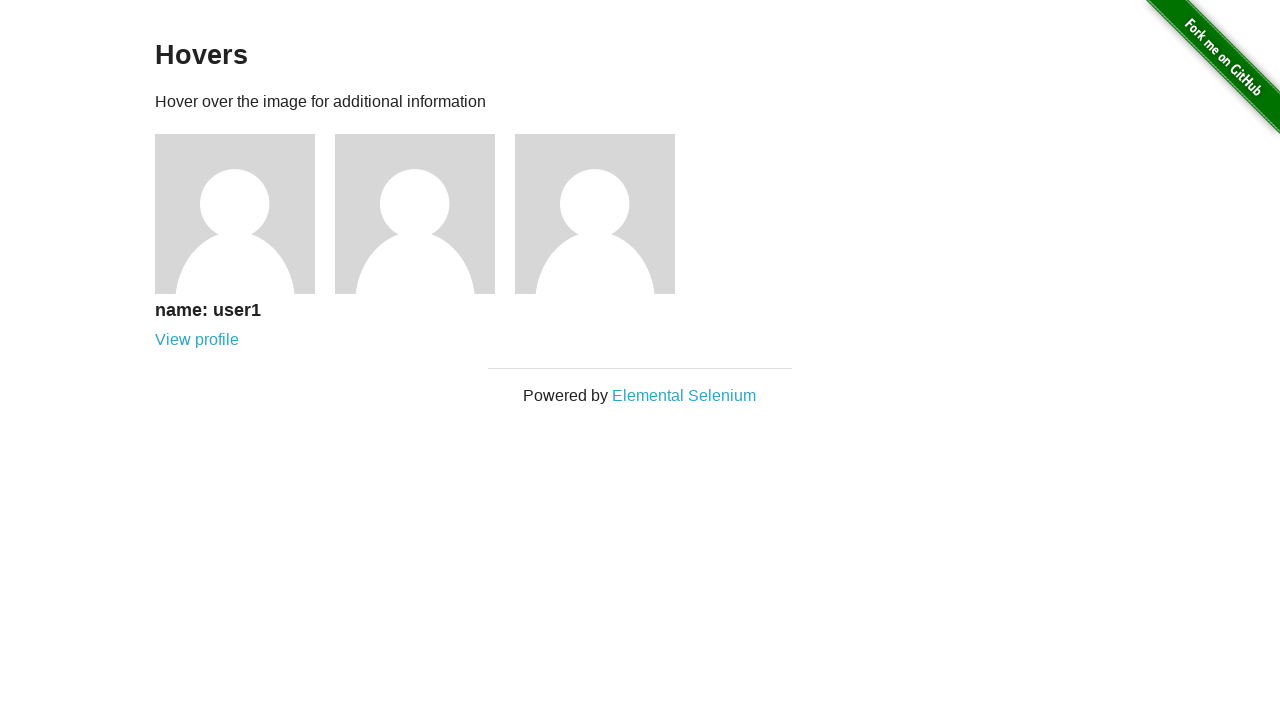